Tests dynamic dropdown autocomplete by typing random characters and selecting from suggestions

Starting URL: https://codenboxautomationlab.com/practice/

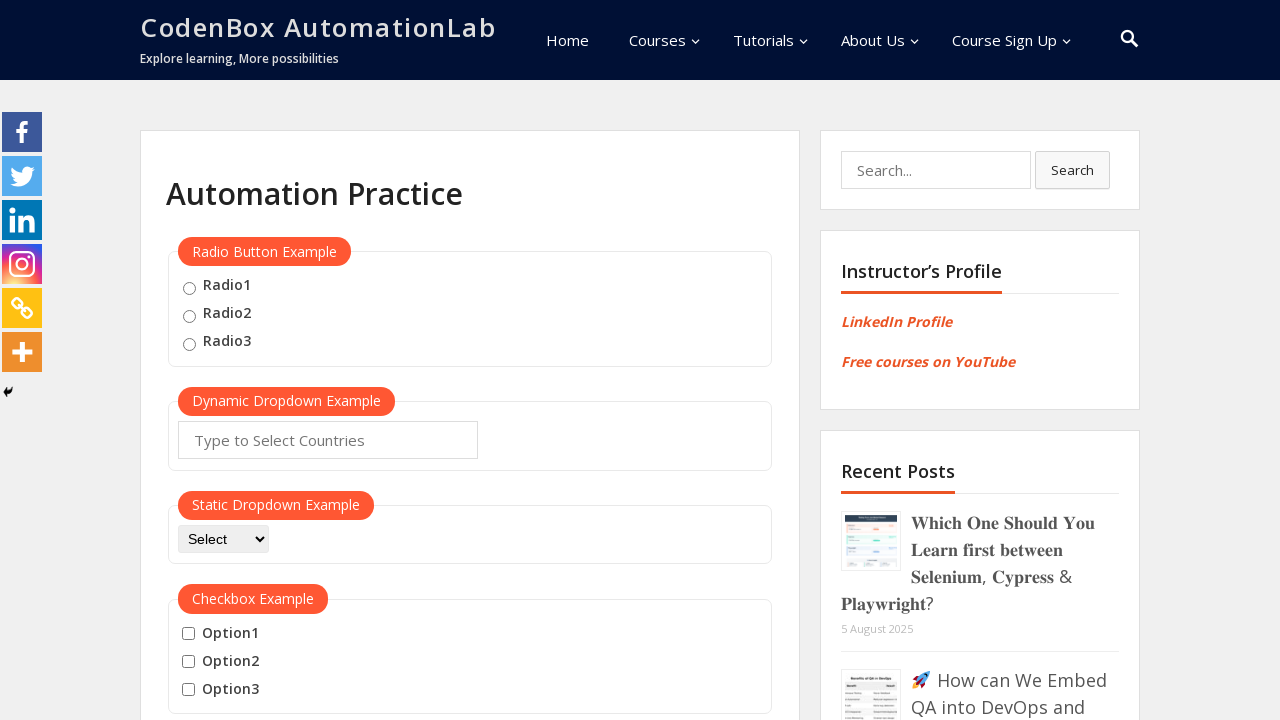

Filled autocomplete field with random characters 'KL' on #autocomplete
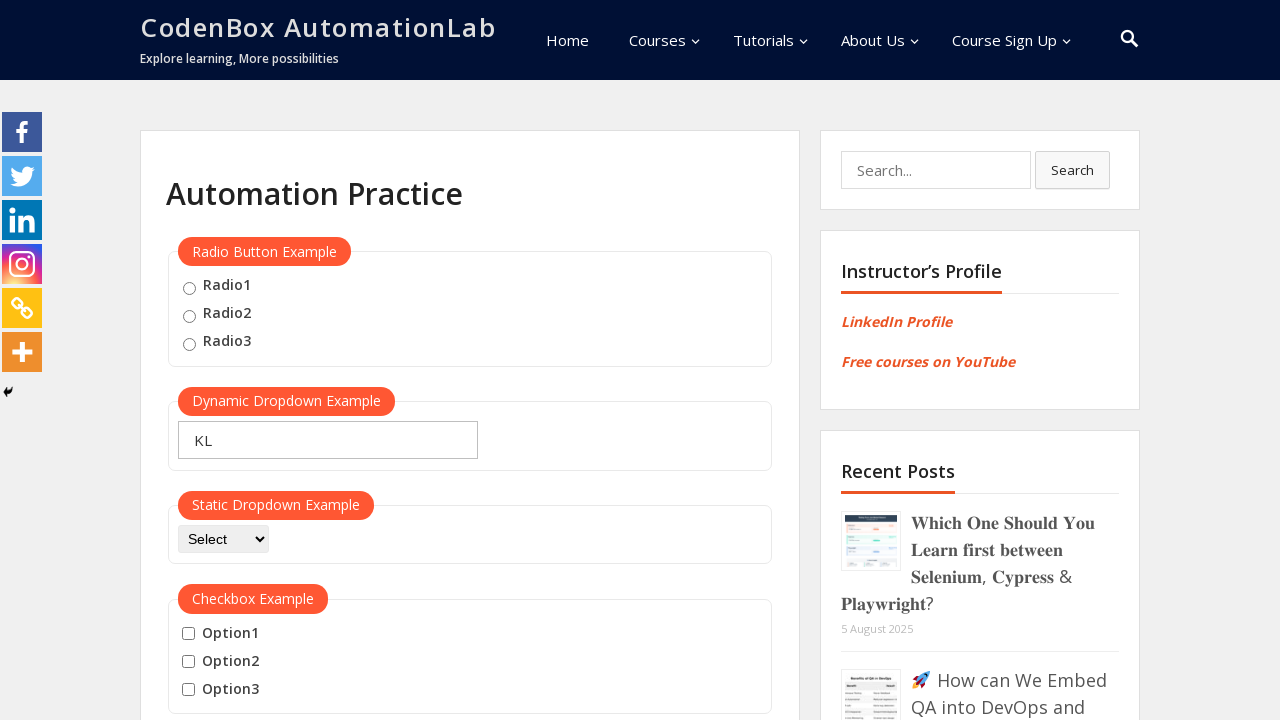

Waited for dropdown suggestions to appear
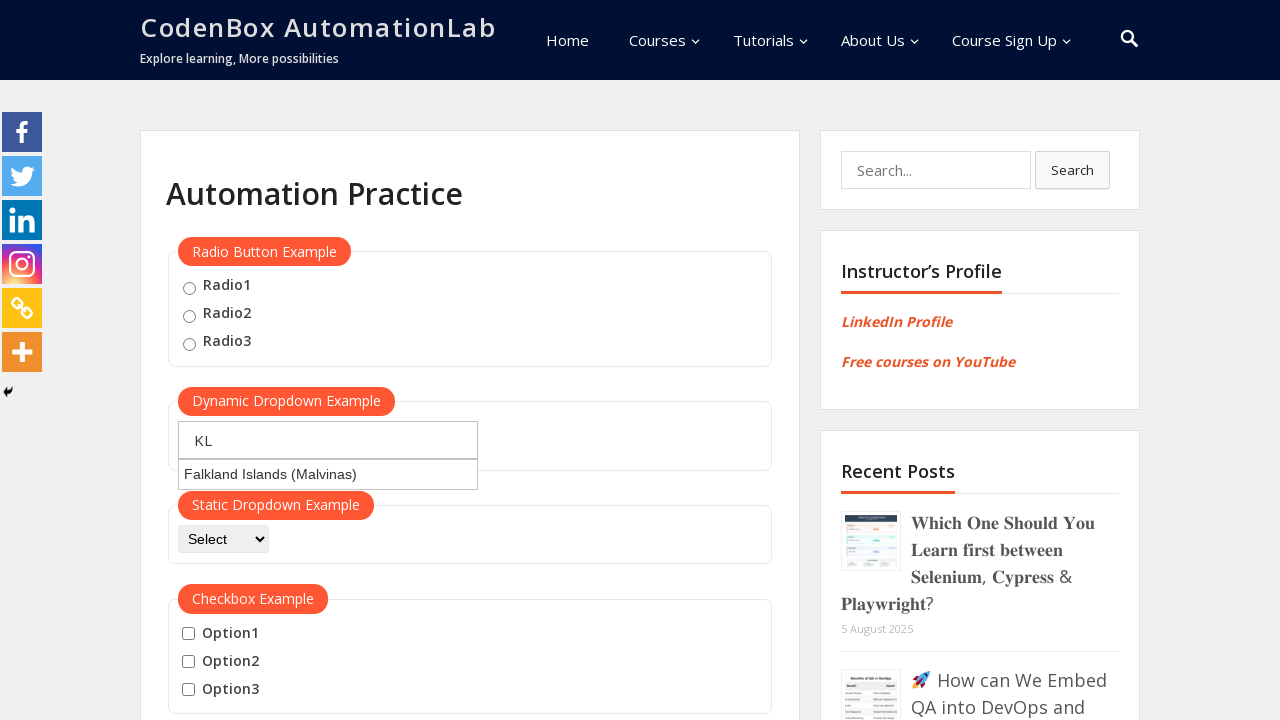

Pressed ArrowDown to navigate to first suggestion
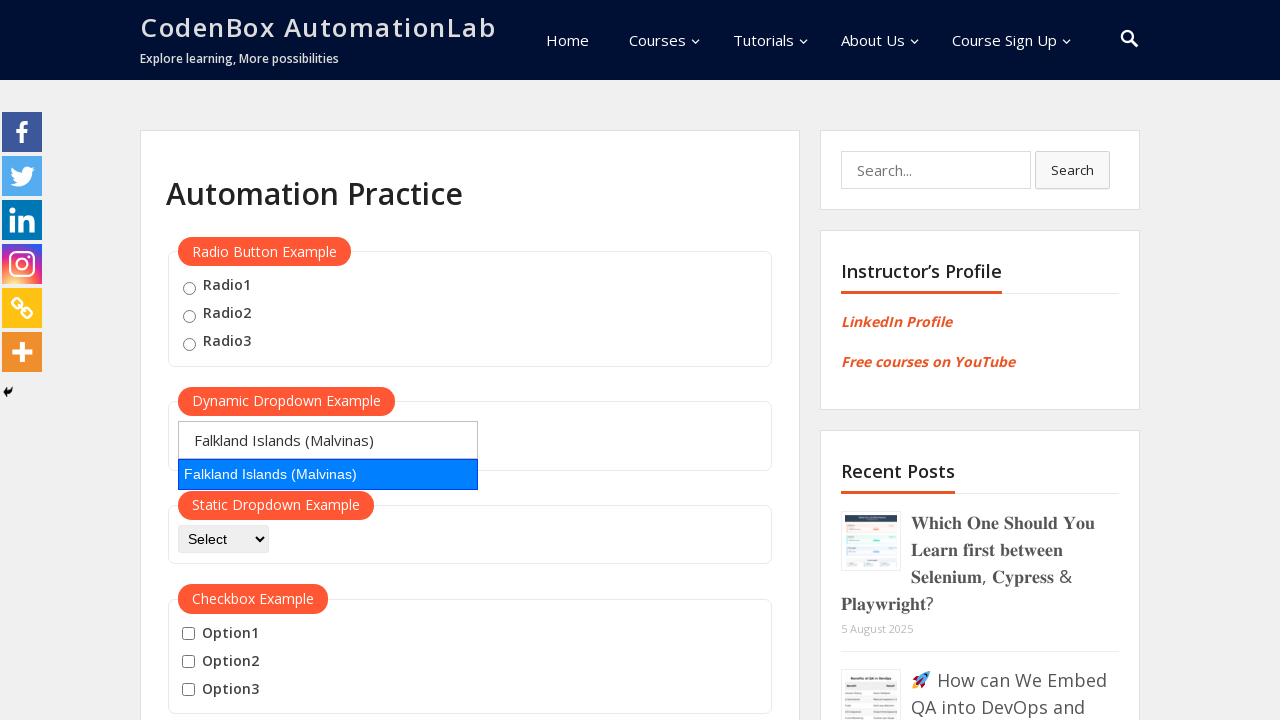

Pressed Enter to select the highlighted suggestion
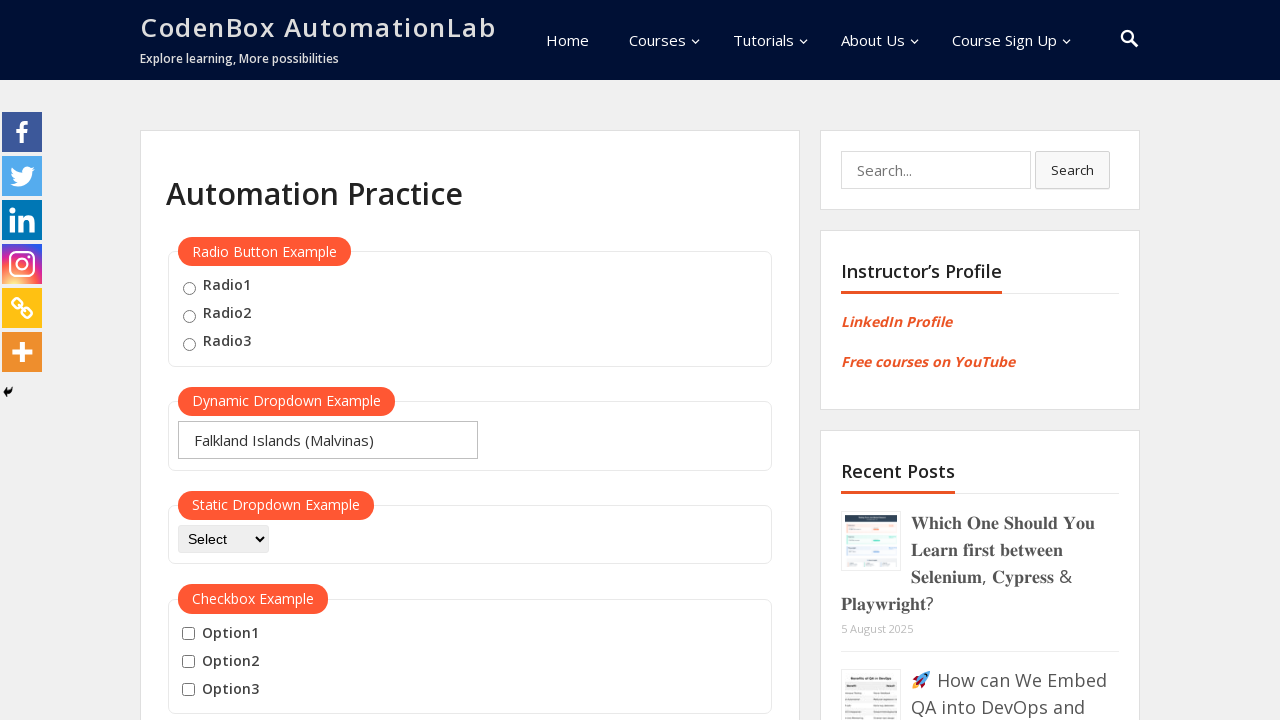

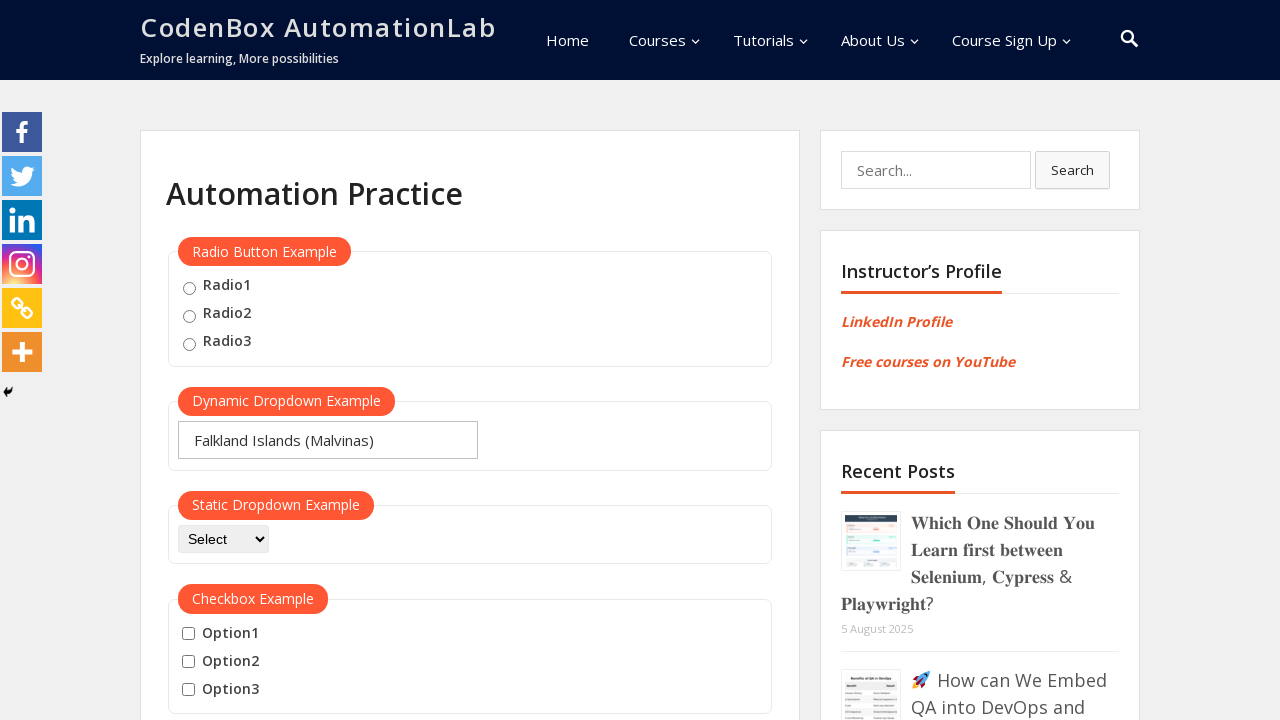